Tests that the input field is cleared after adding a todo item

Starting URL: https://demo.playwright.dev/todomvc

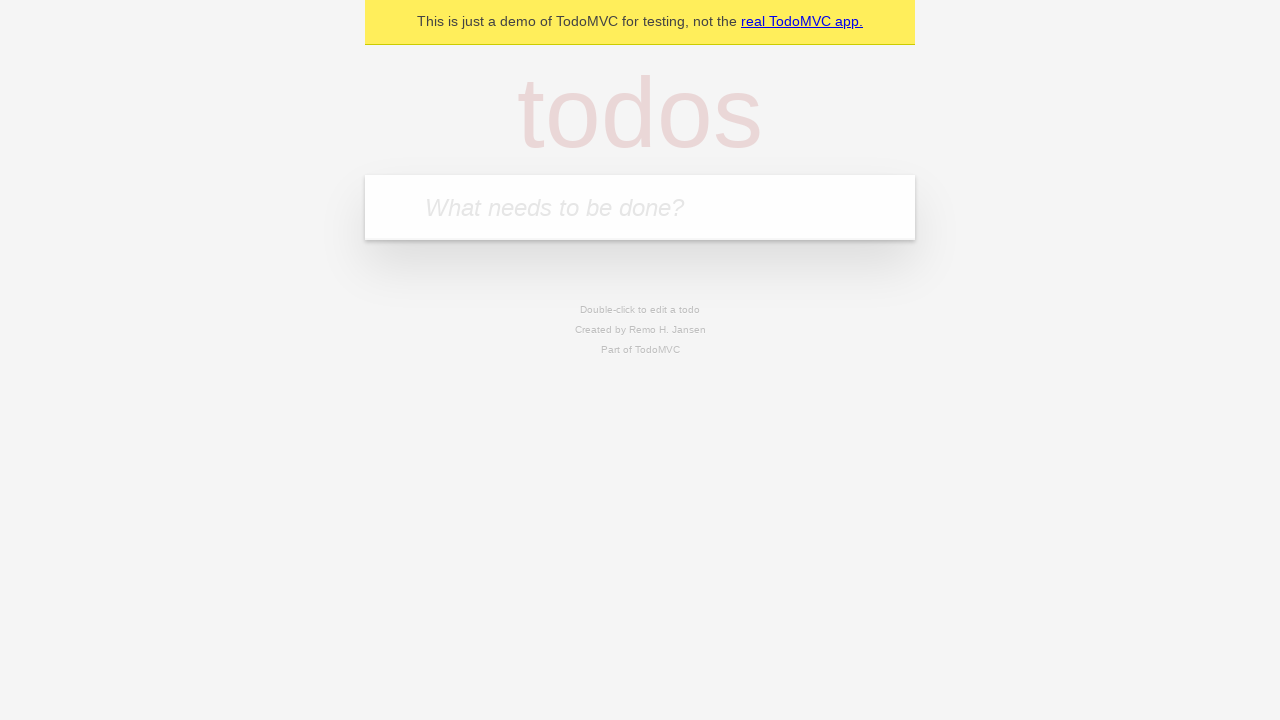

Filled input field with 'buy some cheese' on internal:attr=[placeholder="What needs to be done?"i]
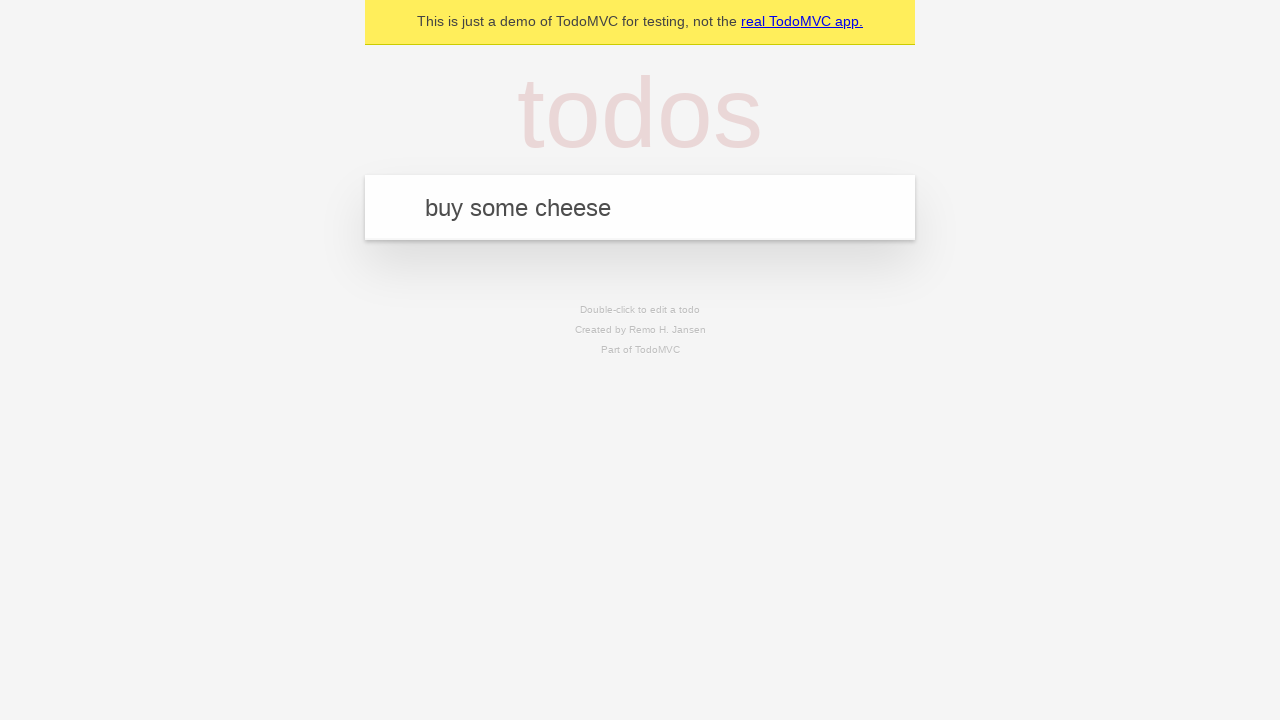

Pressed Enter to add todo item on internal:attr=[placeholder="What needs to be done?"i]
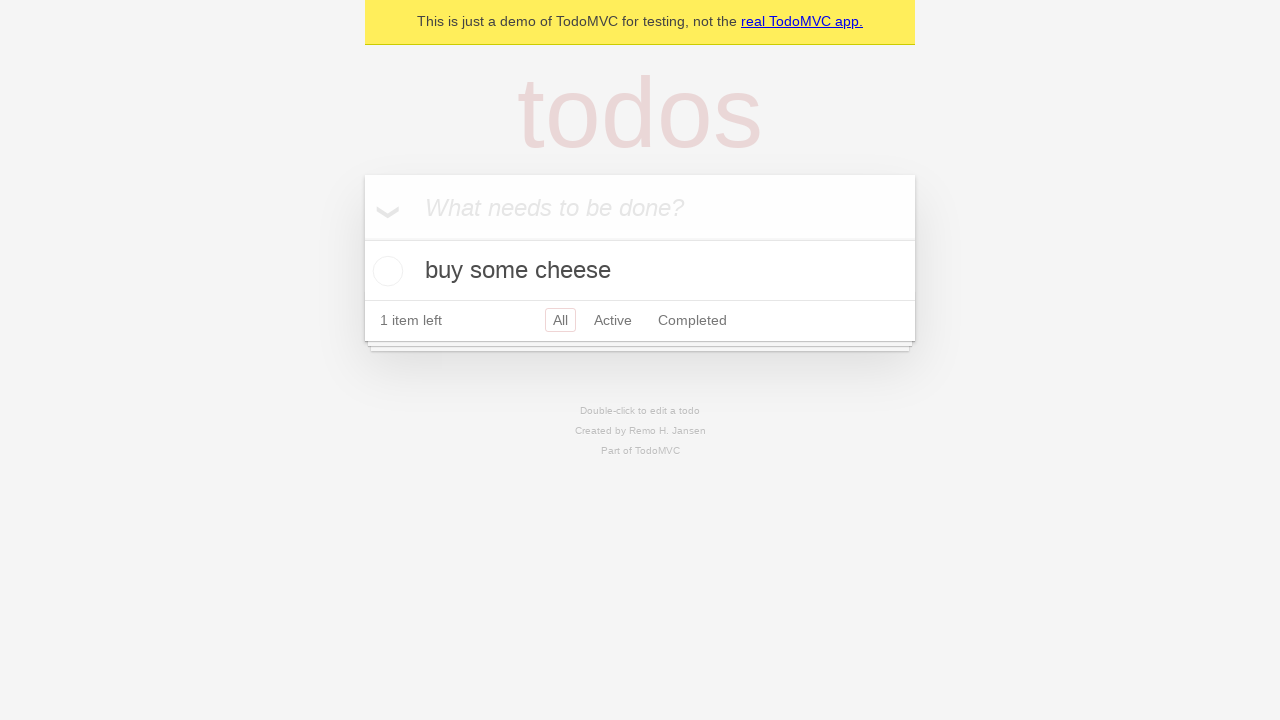

Waited for todo item to be stored in localStorage
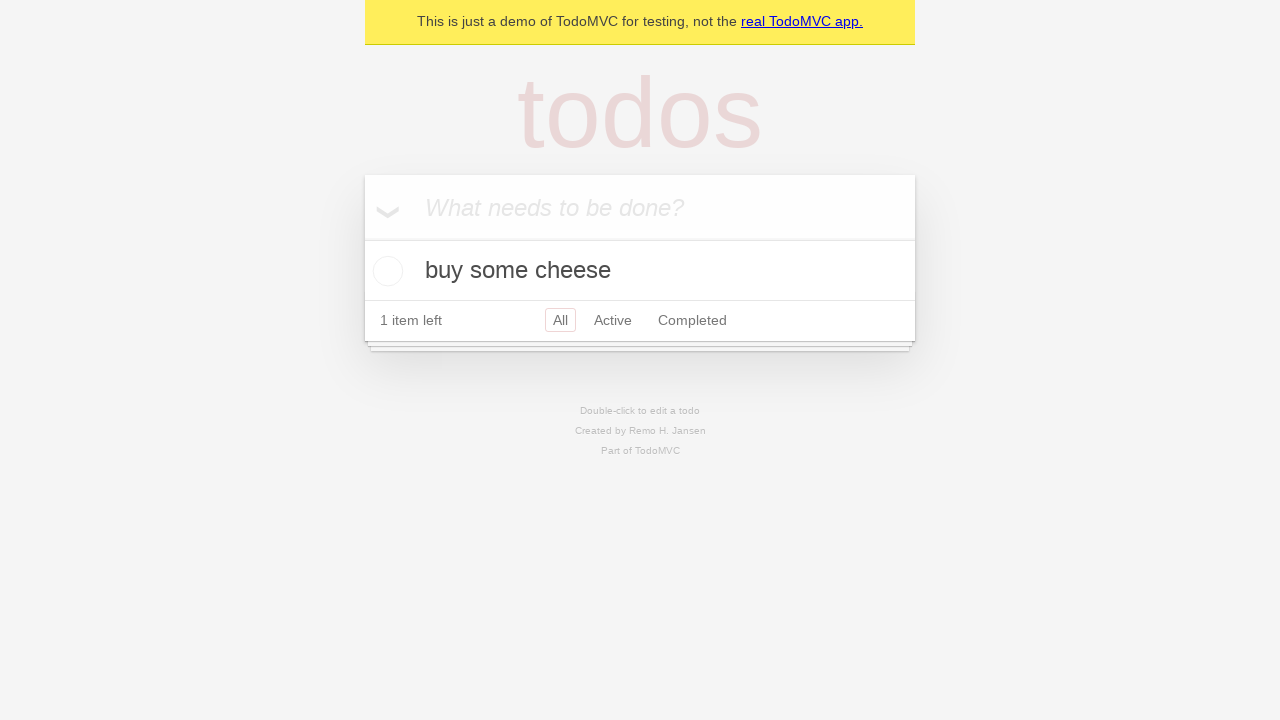

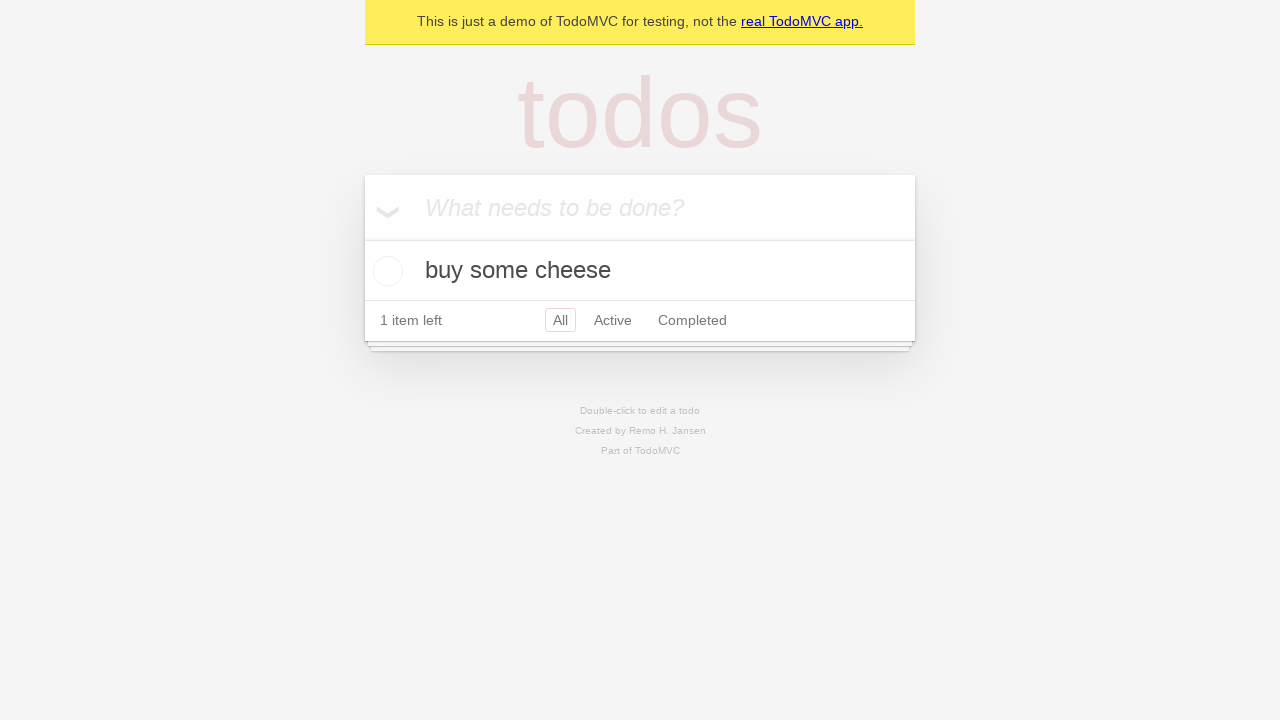